Tests simple modal functionality by clicking a button to open a modal dialog

Starting URL: https://applitools.github.io/demo/TestPages/ModalsPage/index.html

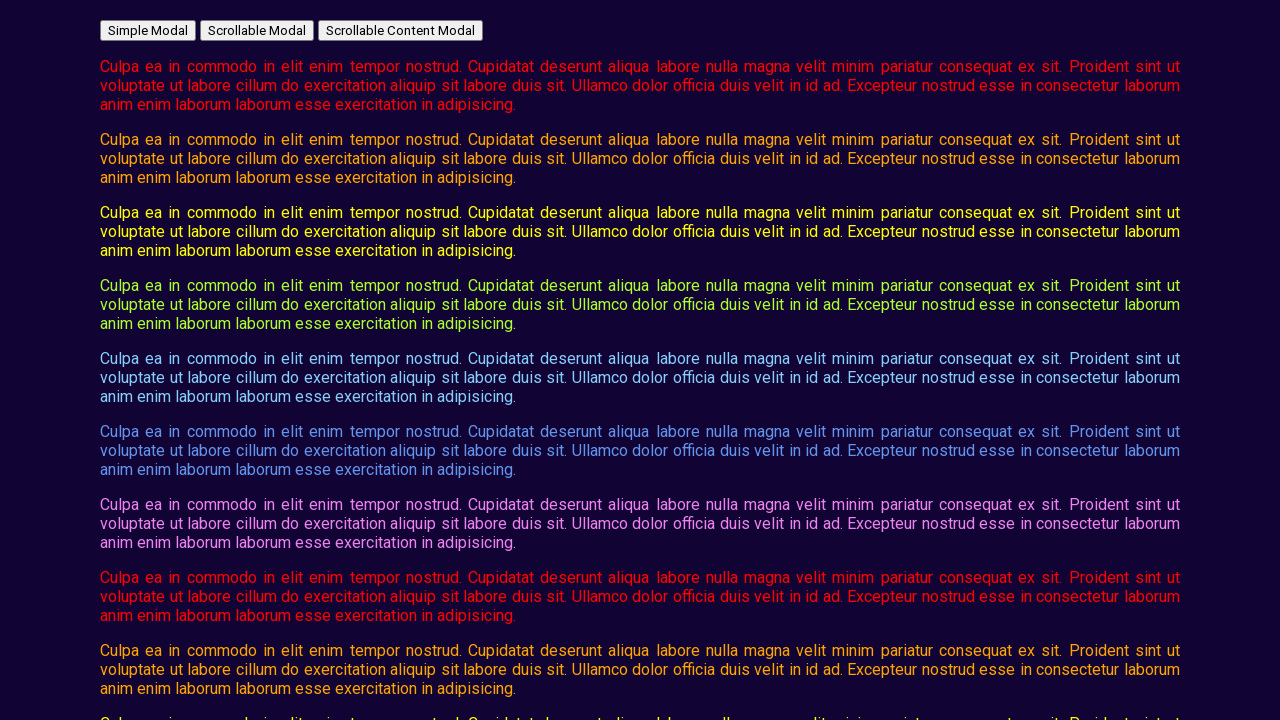

Clicked button to open simple modal at (148, 30) on #open_simple_modal
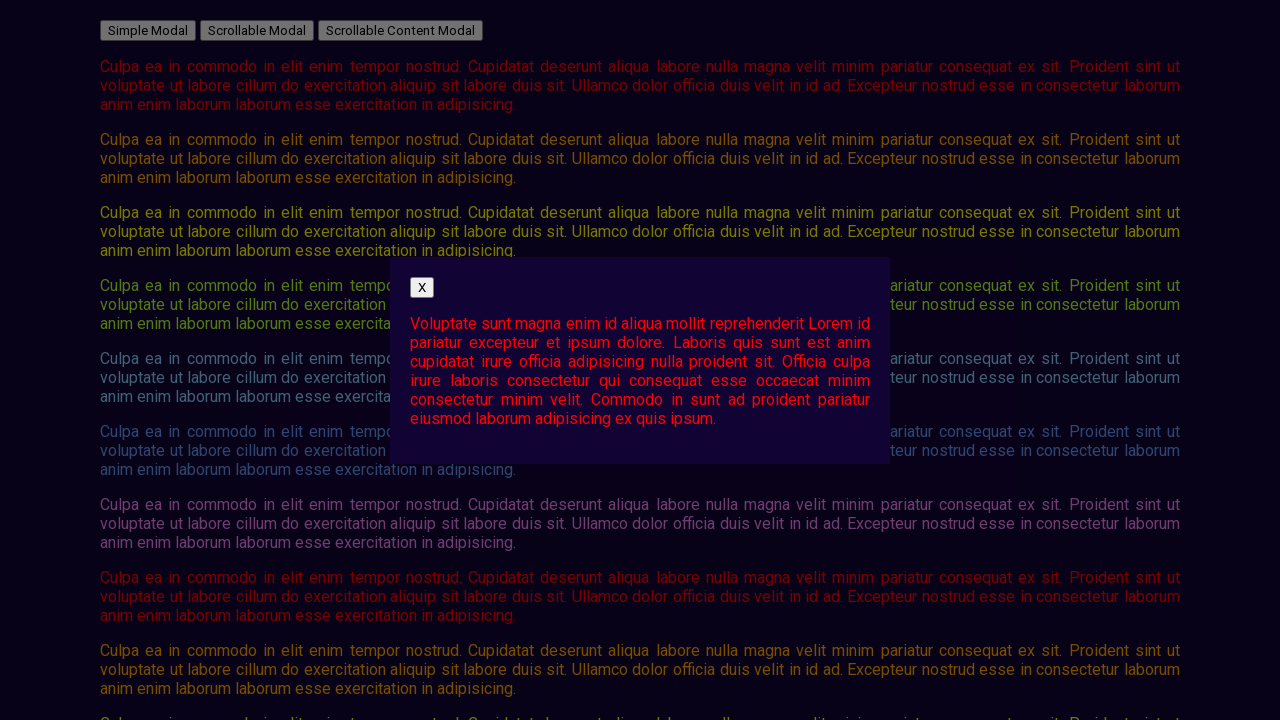

Modal content became visible
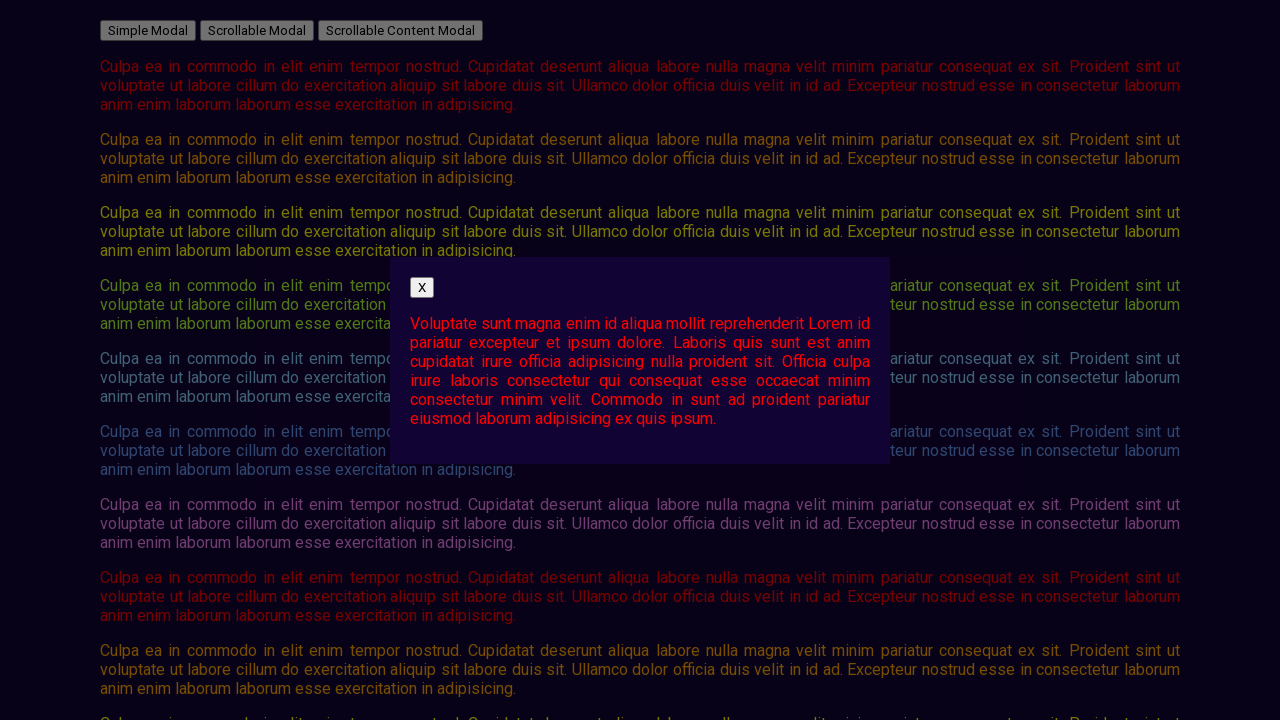

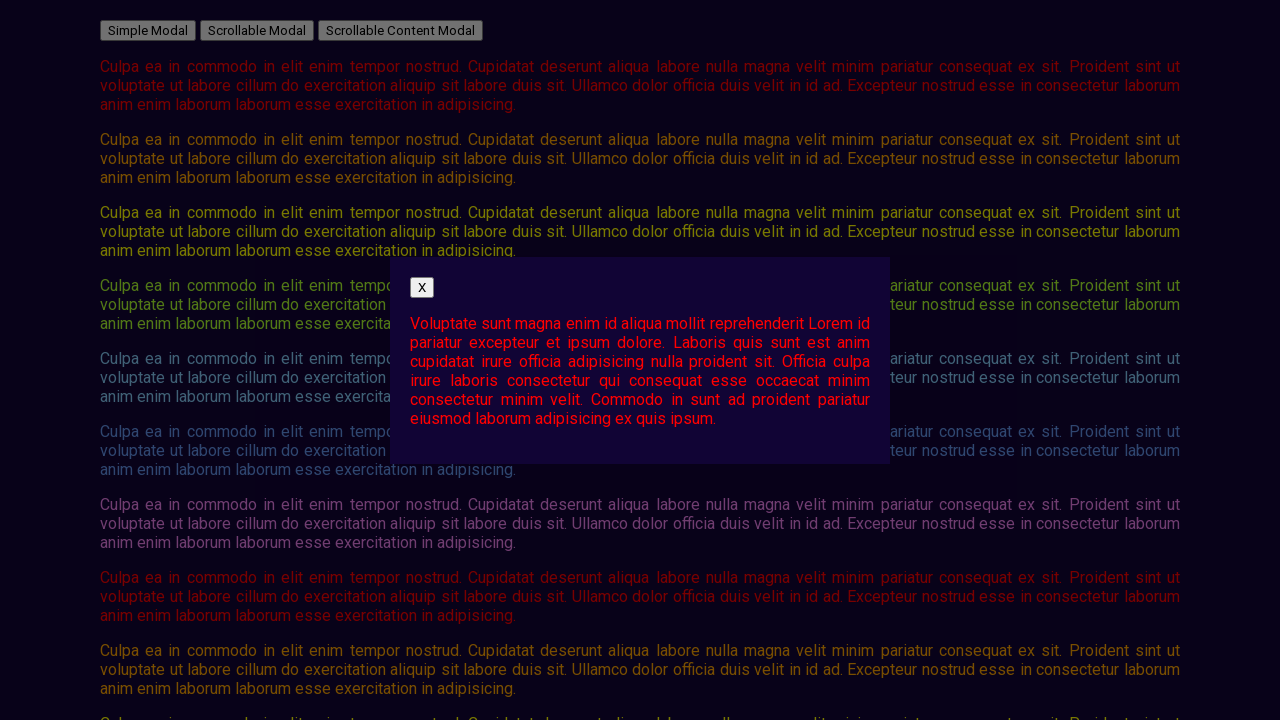